Tests that registration fails when required fields contain only spaces or are empty

Starting URL: https://suninjuly.github.io/registration1.html

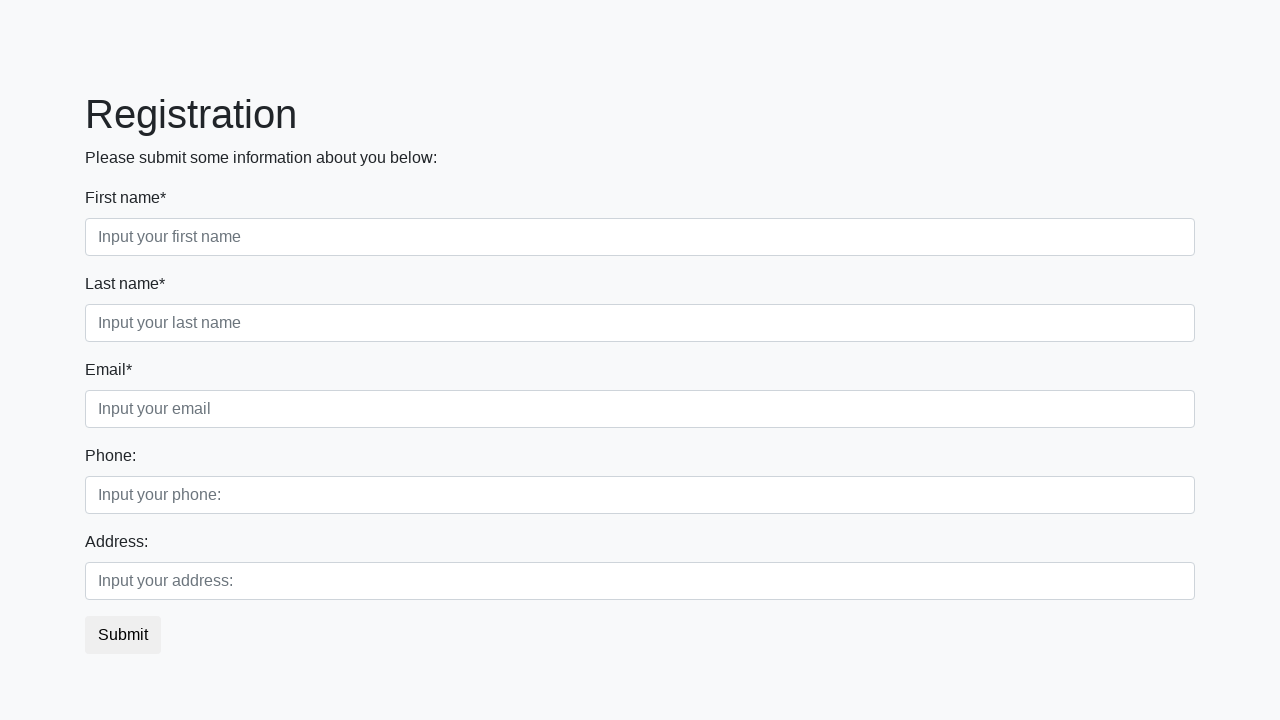

Filled first name field with a single space on input[placeholder='Input your first name']
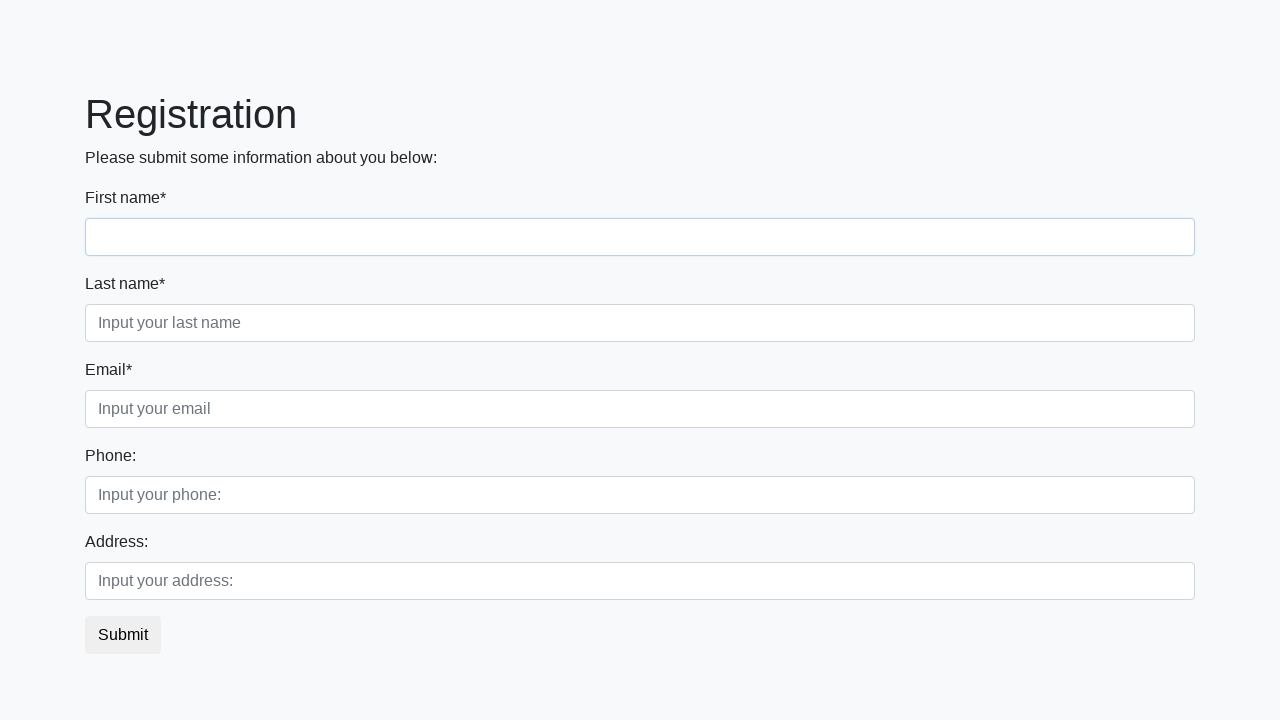

Left last name field empty on input[placeholder='Input your last name']
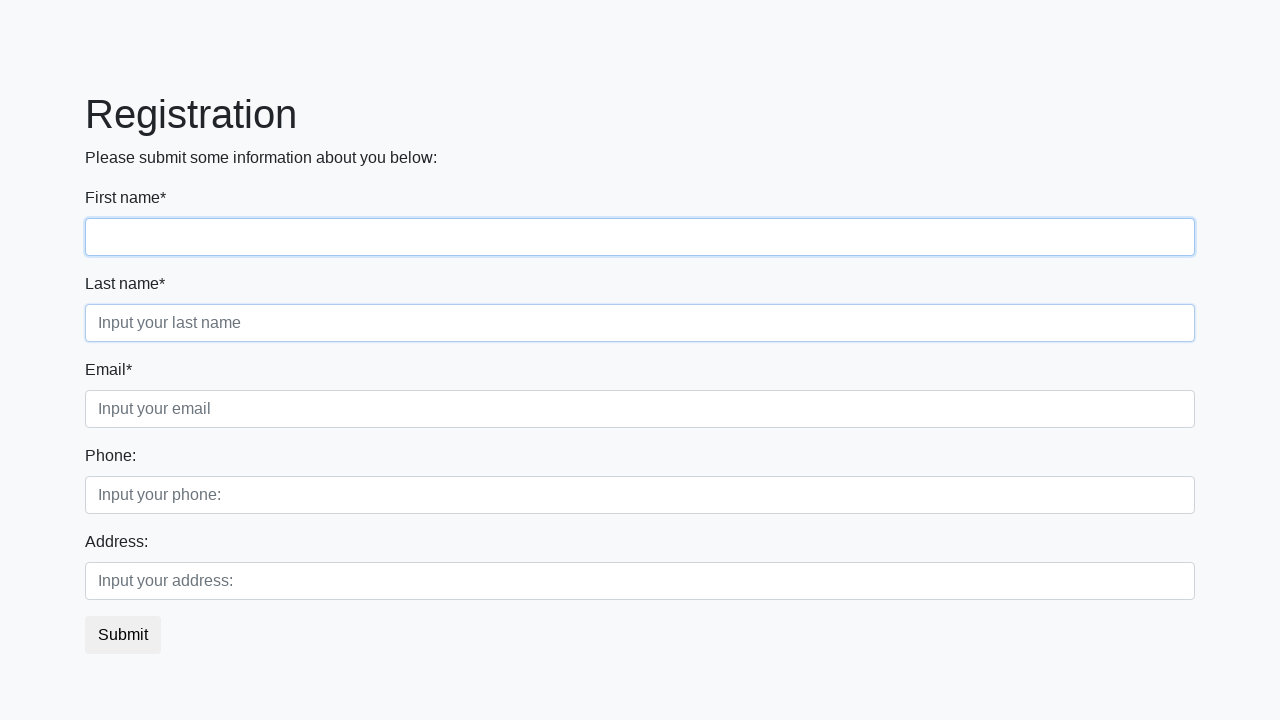

Left email field empty on input[placeholder='Input your email']
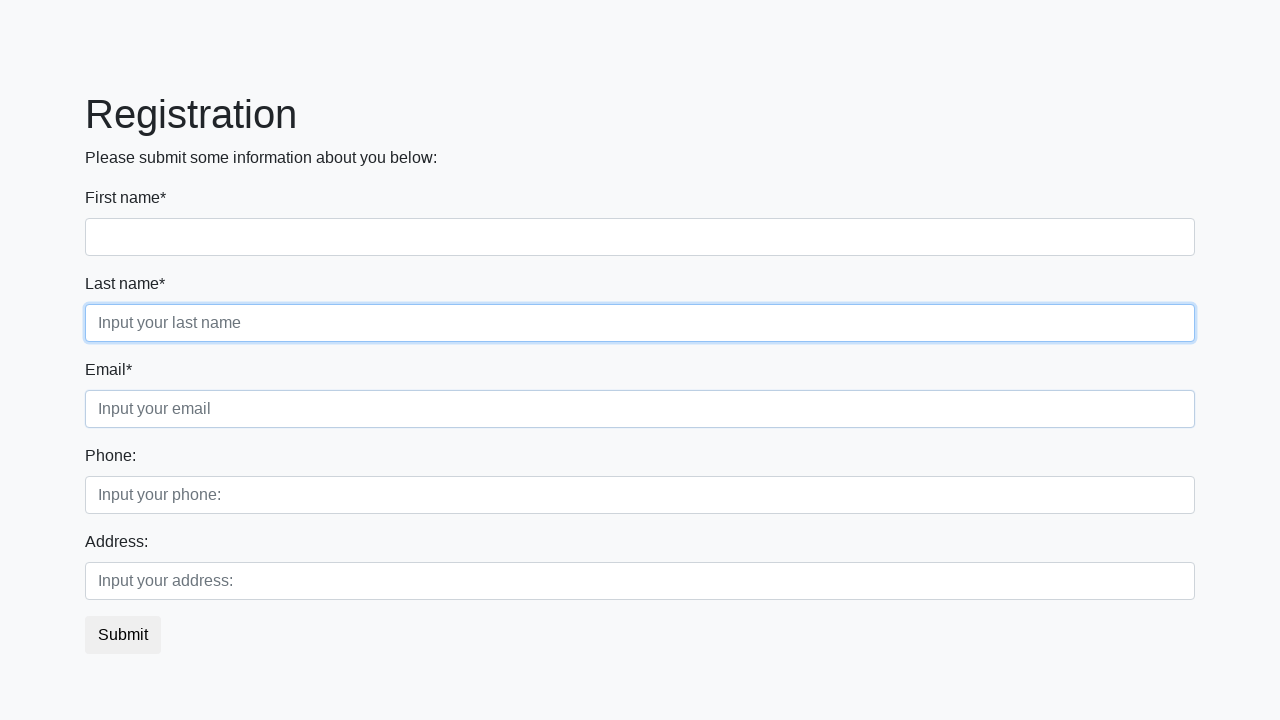

Clicked submit button to attempt registration with empty/space-only fields at (123, 635) on [type='submit']
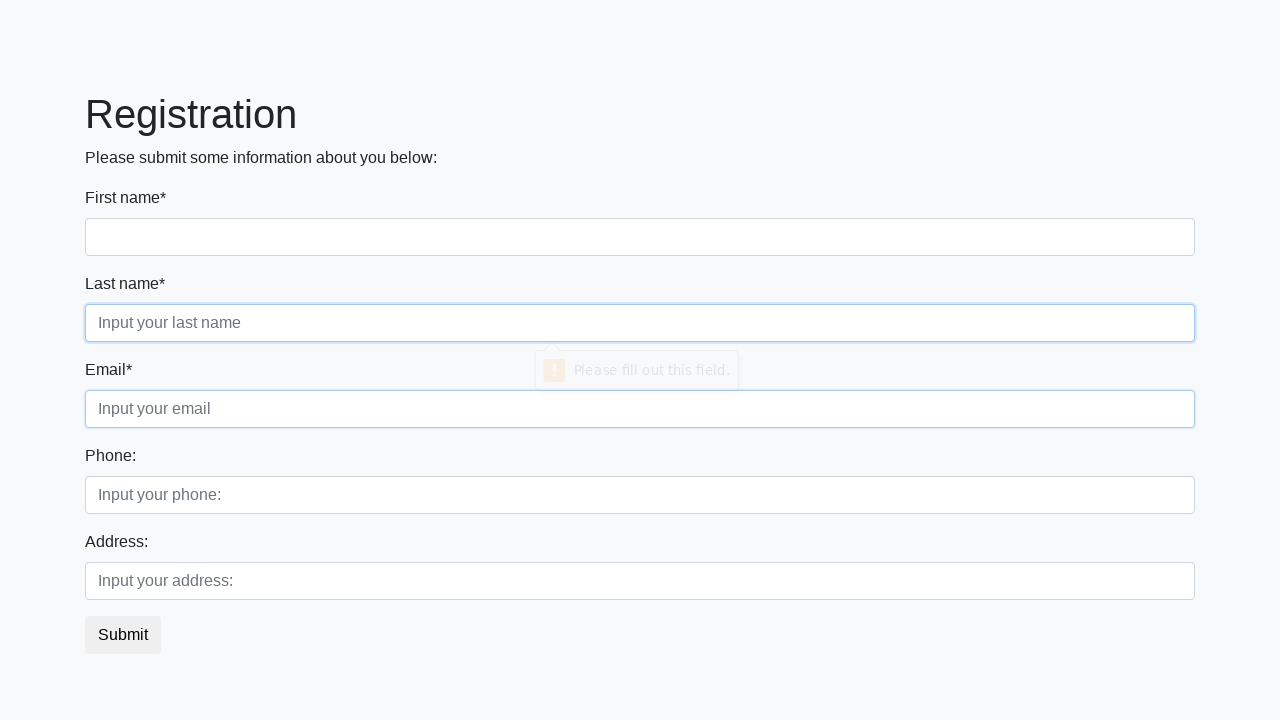

Waited 1 second to observe form behavior
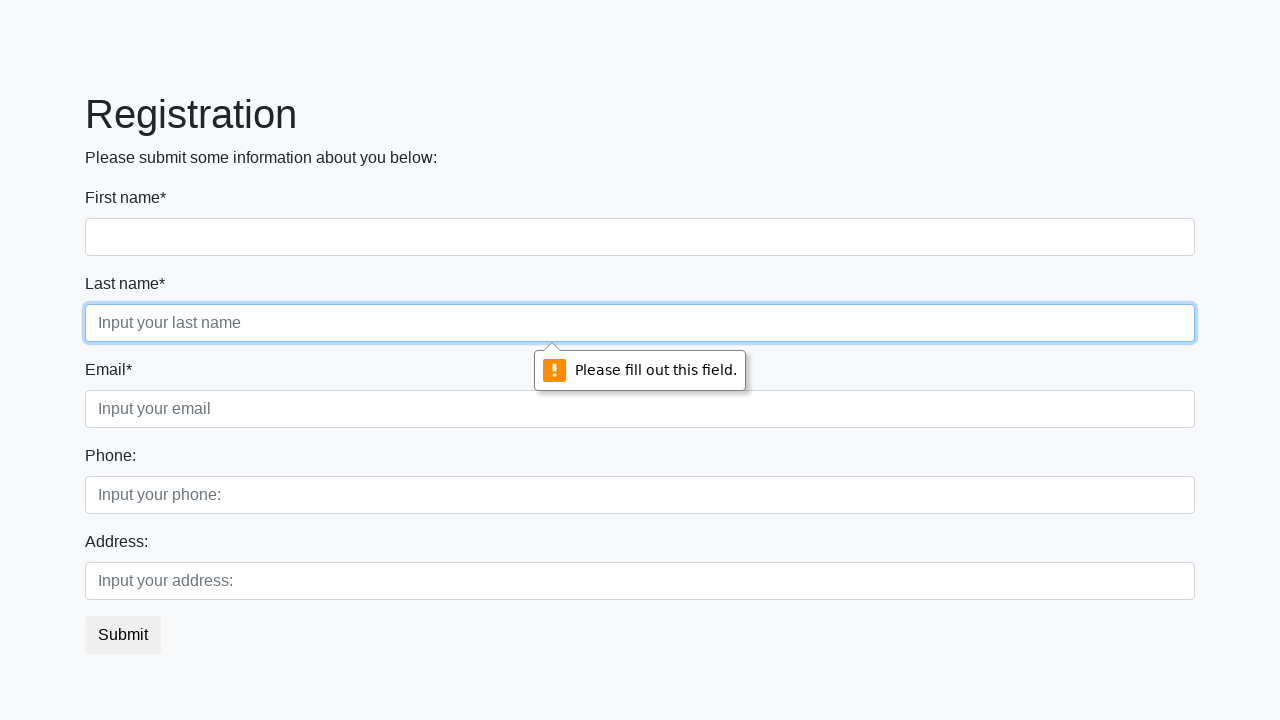

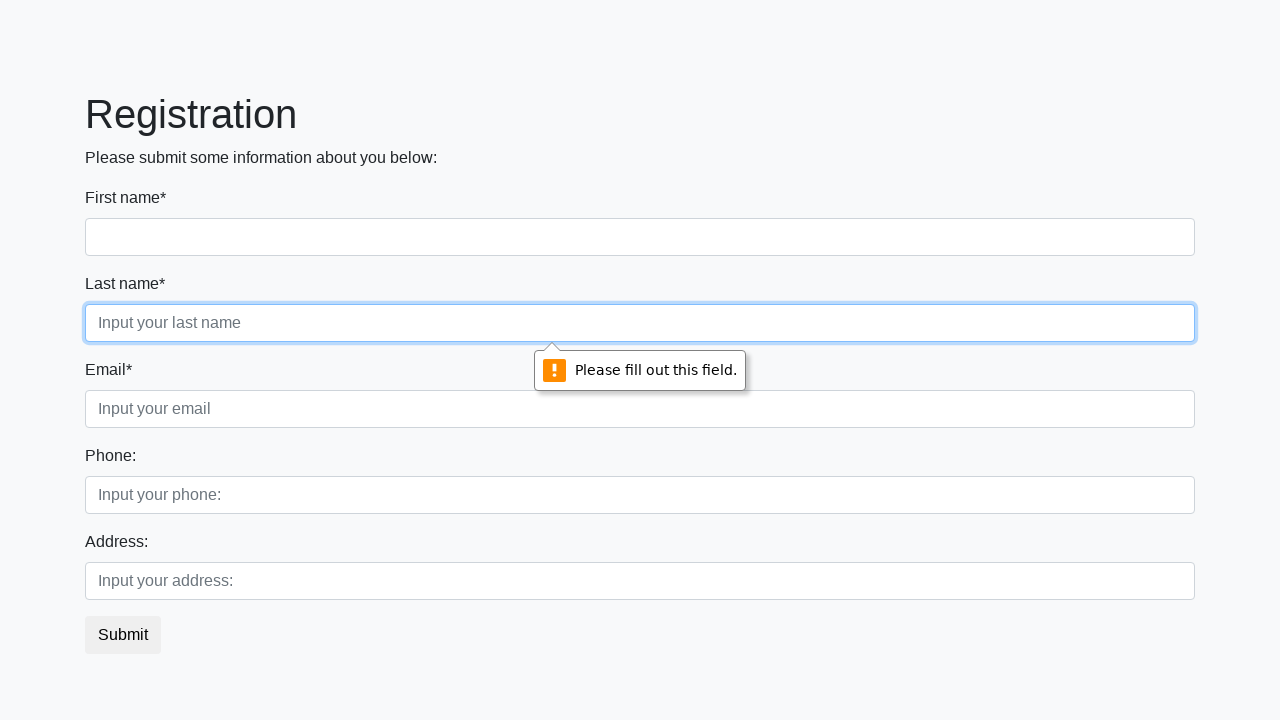